Tests opening new tabs by clicking on link elements that open in new windows/tabs

Starting URL: https://demoqa.com/links/

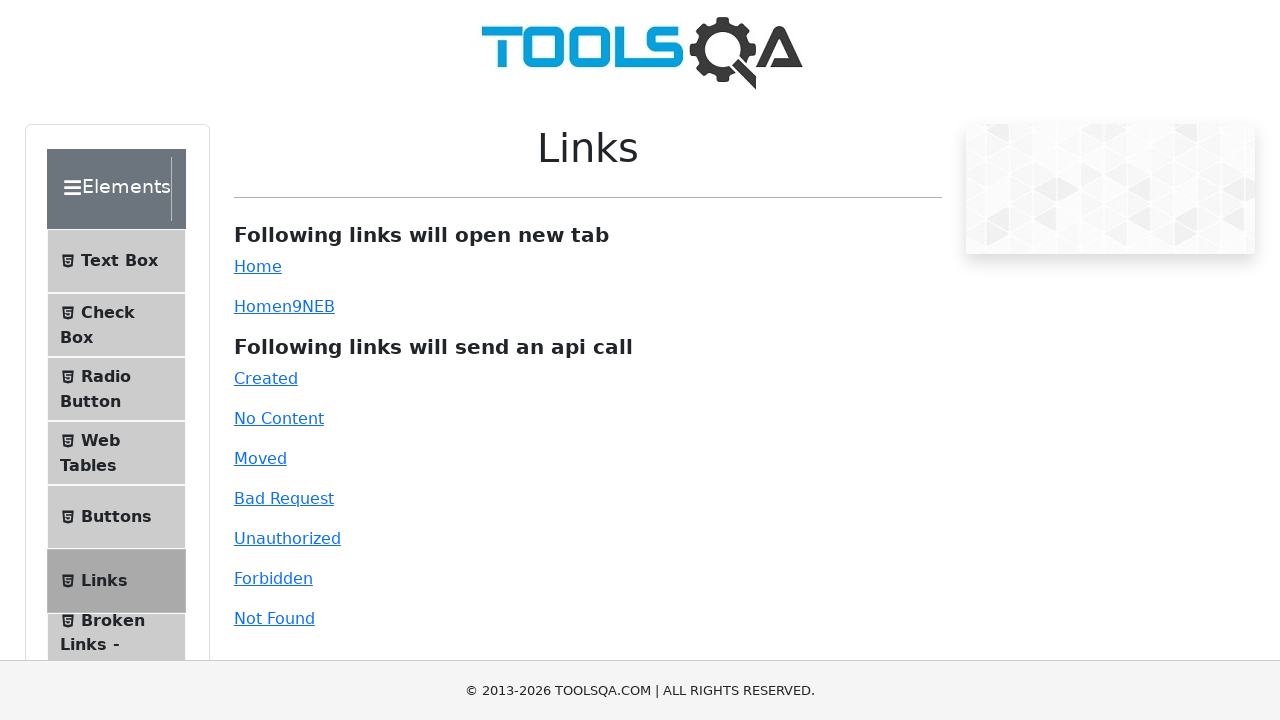

Clicked on simple link to open in new tab at (258, 266) on #simpleLink
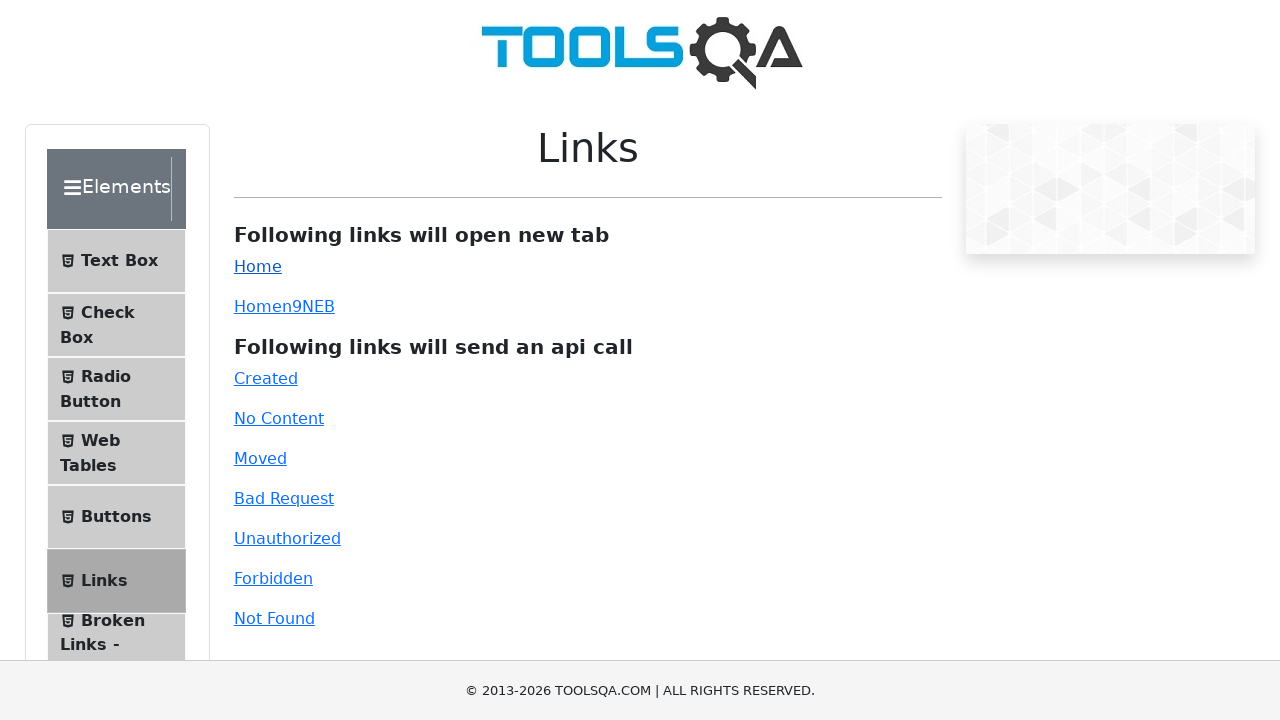

Waited for new tab to open after clicking simple link
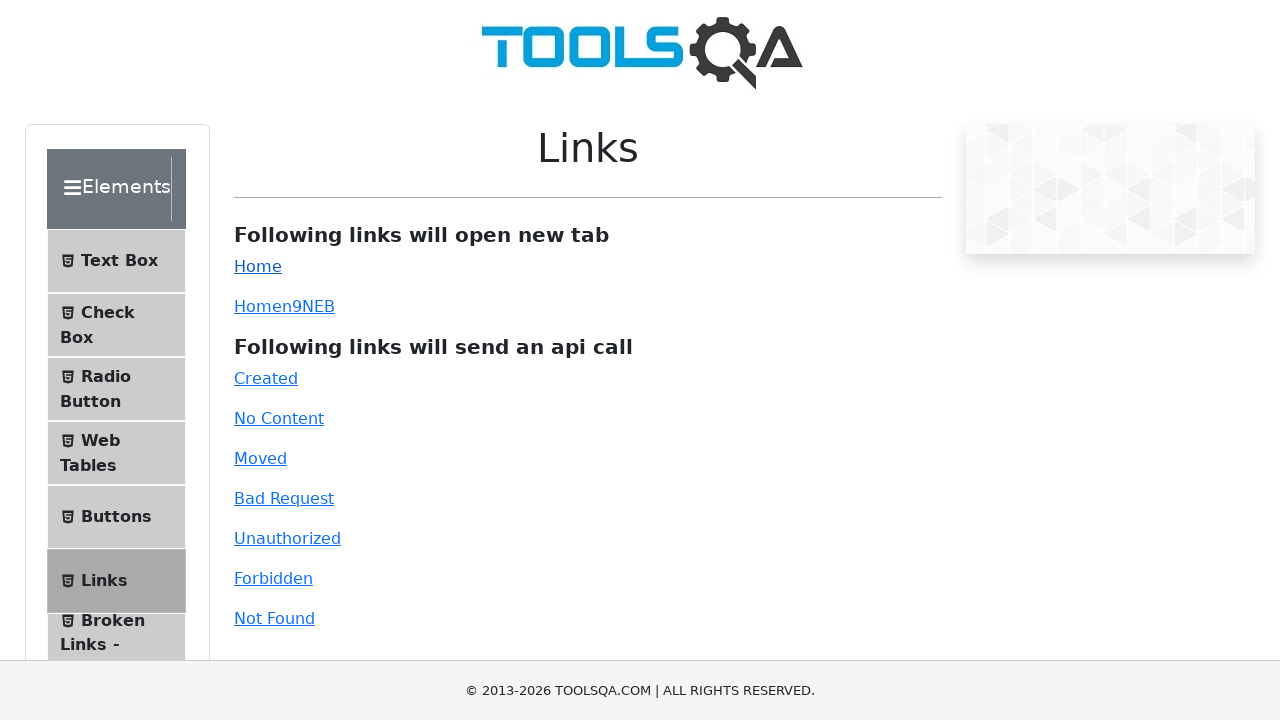

Clicked on dynamic link to open in new tab at (258, 306) on #dynamicLink
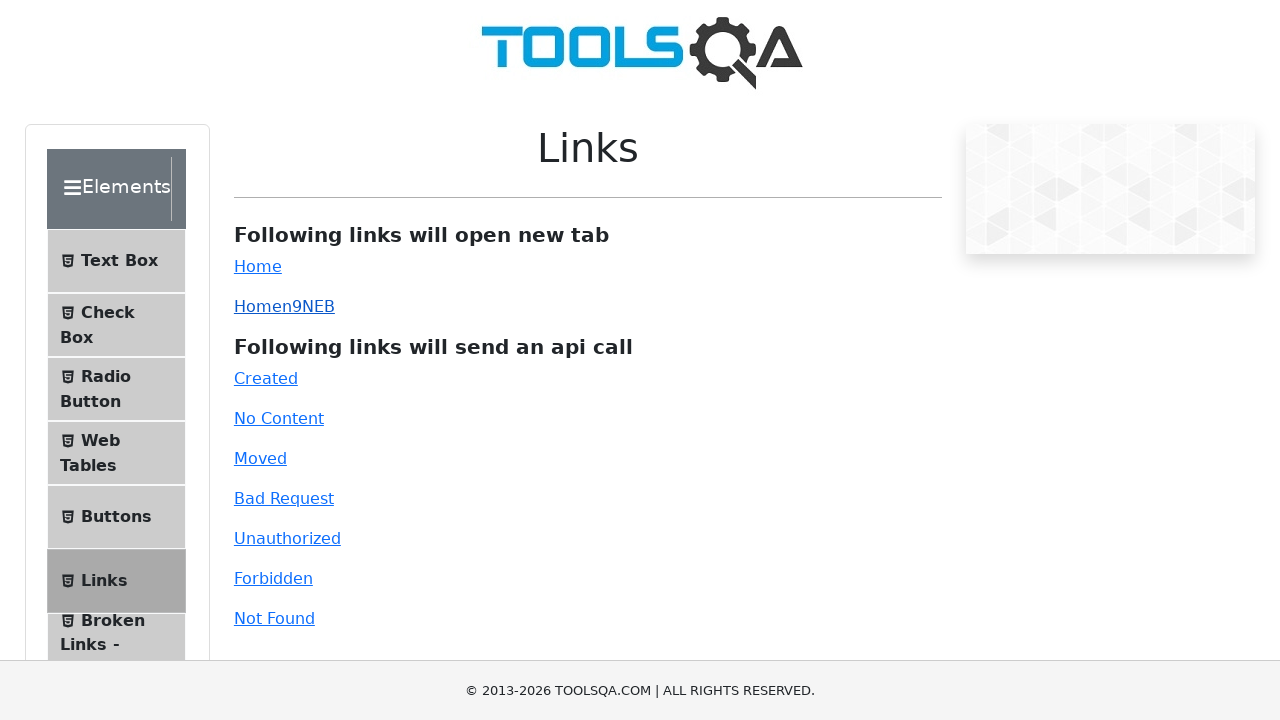

Waited for new tab to open after clicking dynamic link
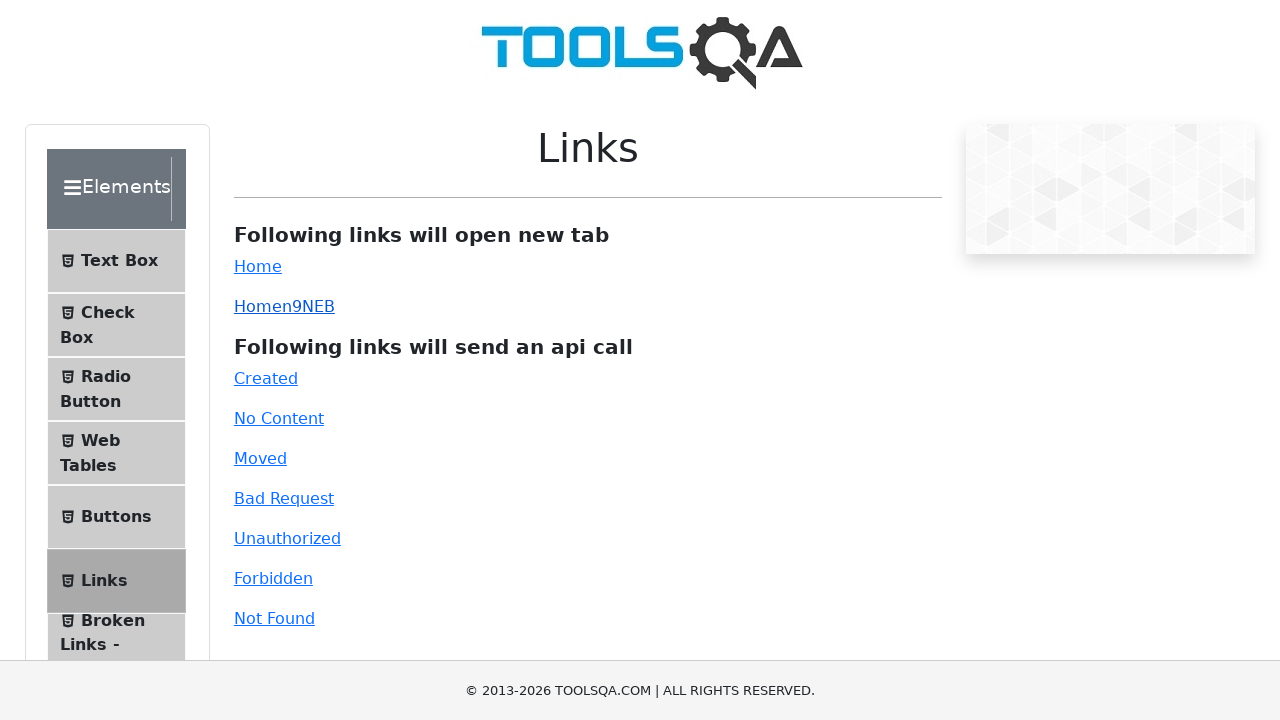

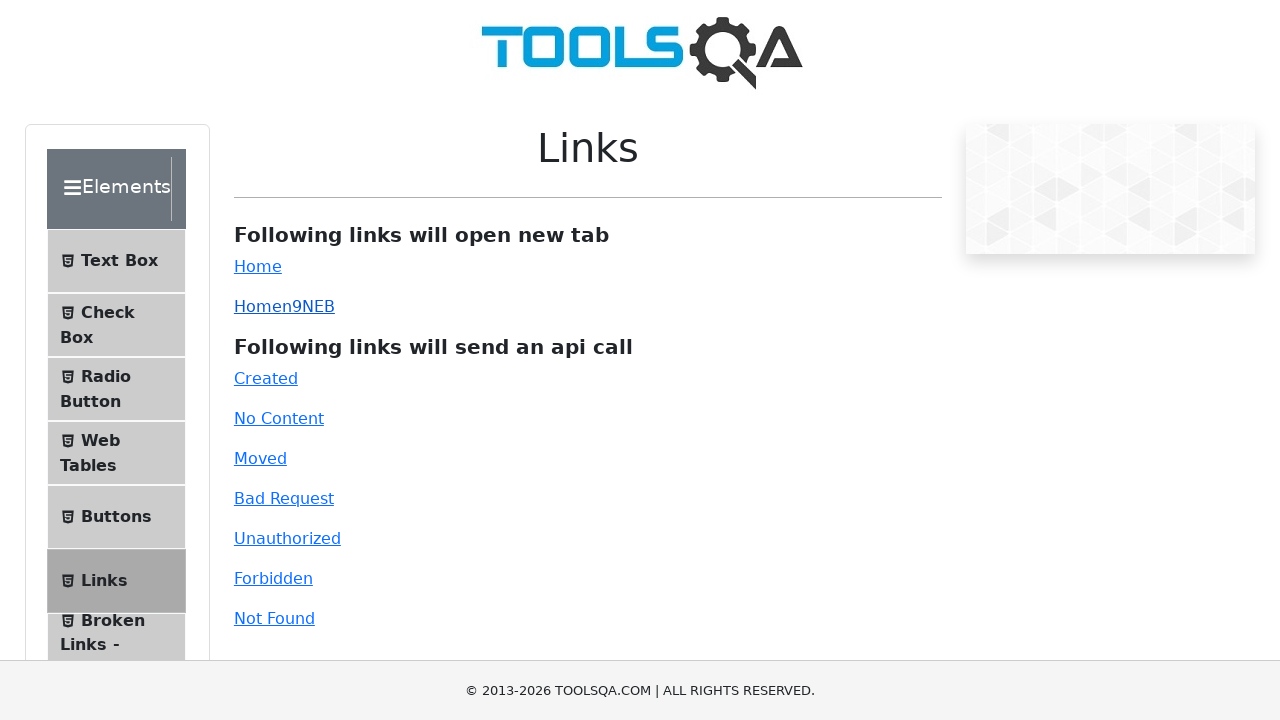